Navigates to the GUVI educational platform homepage and waits for it to load

Starting URL: https://www.guvi.in

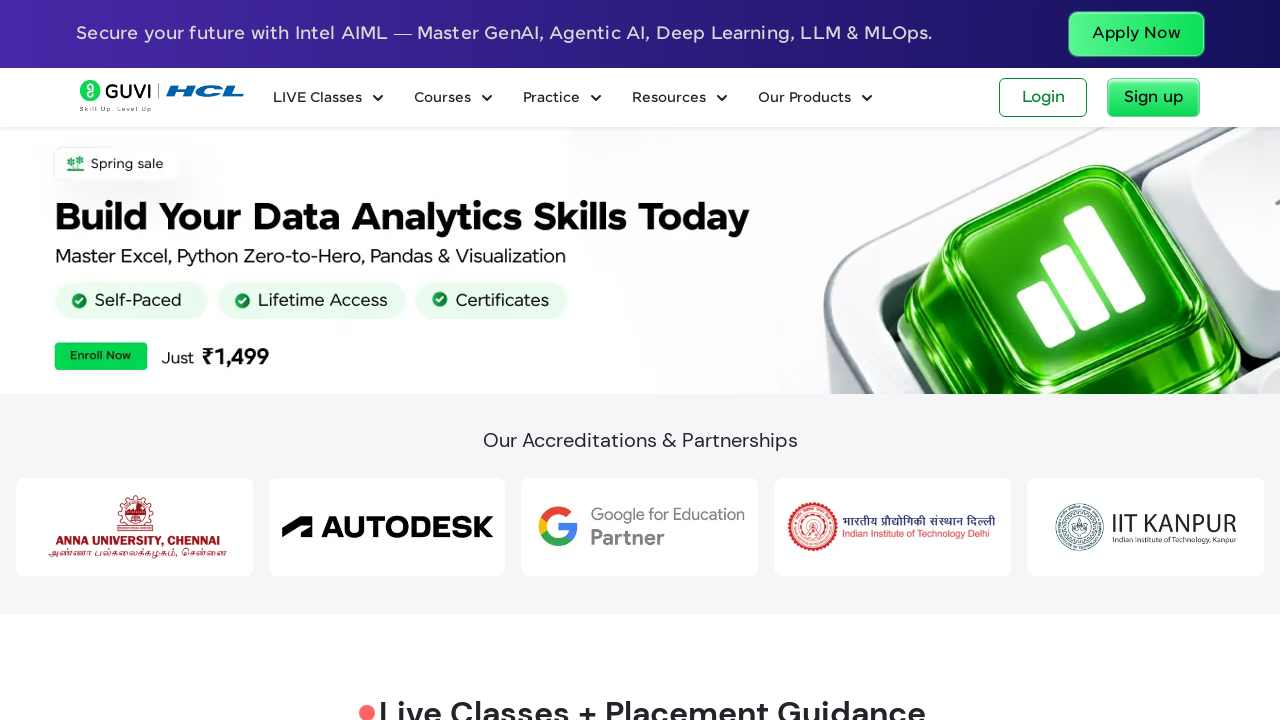

Waited for GUVI homepage to load (domcontentloaded state)
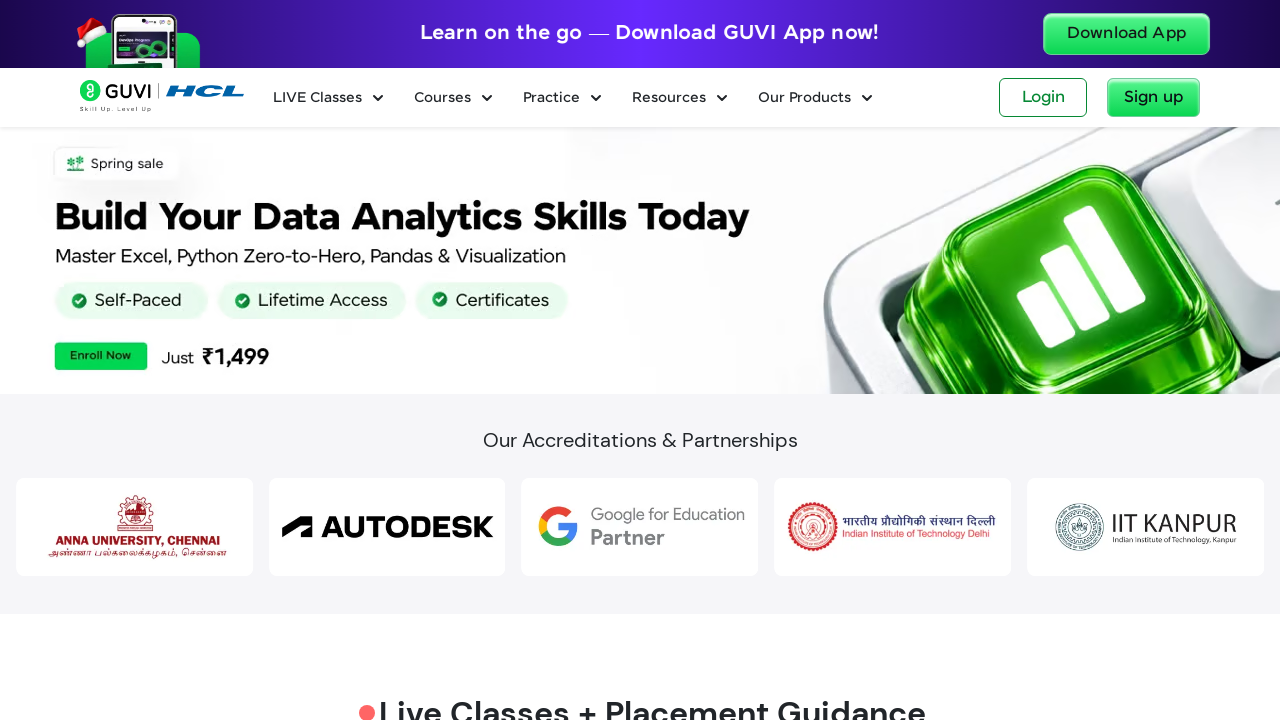

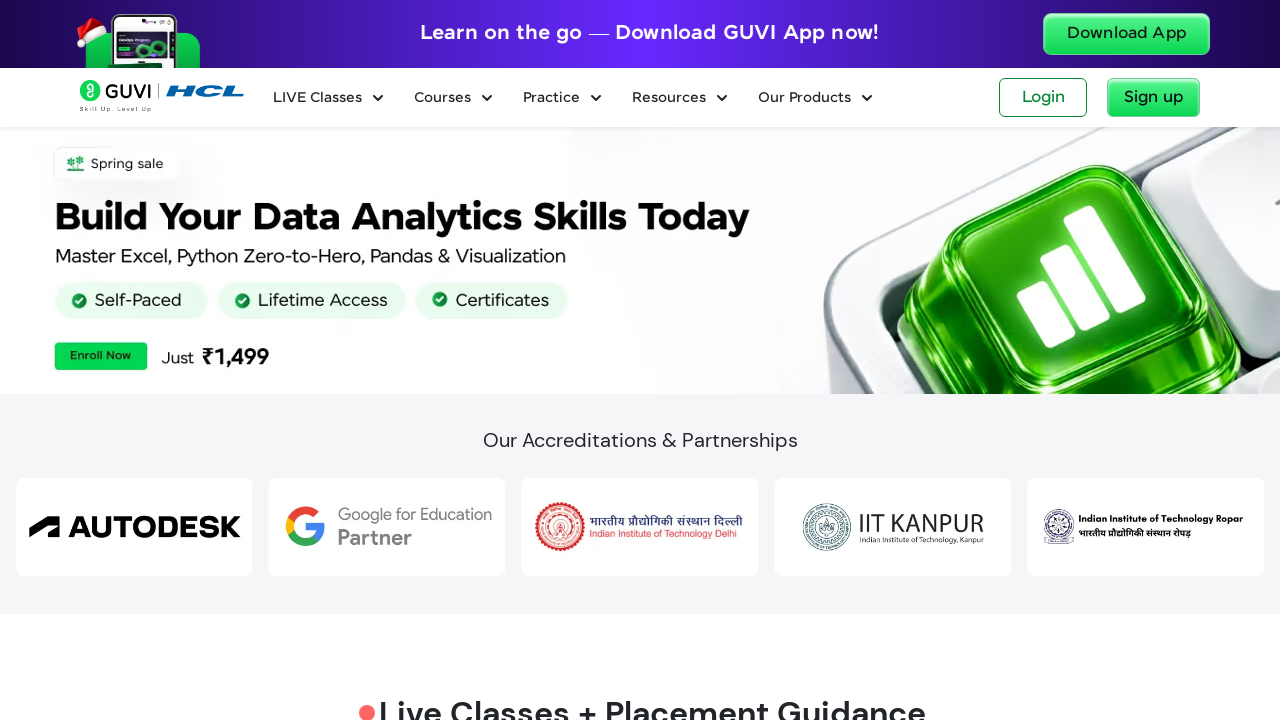